Tests auto-complete functionality by clicking on the input field, typing a character, and using keyboard navigation to select an option from the dropdown

Starting URL: https://demoqa.com/auto-complete

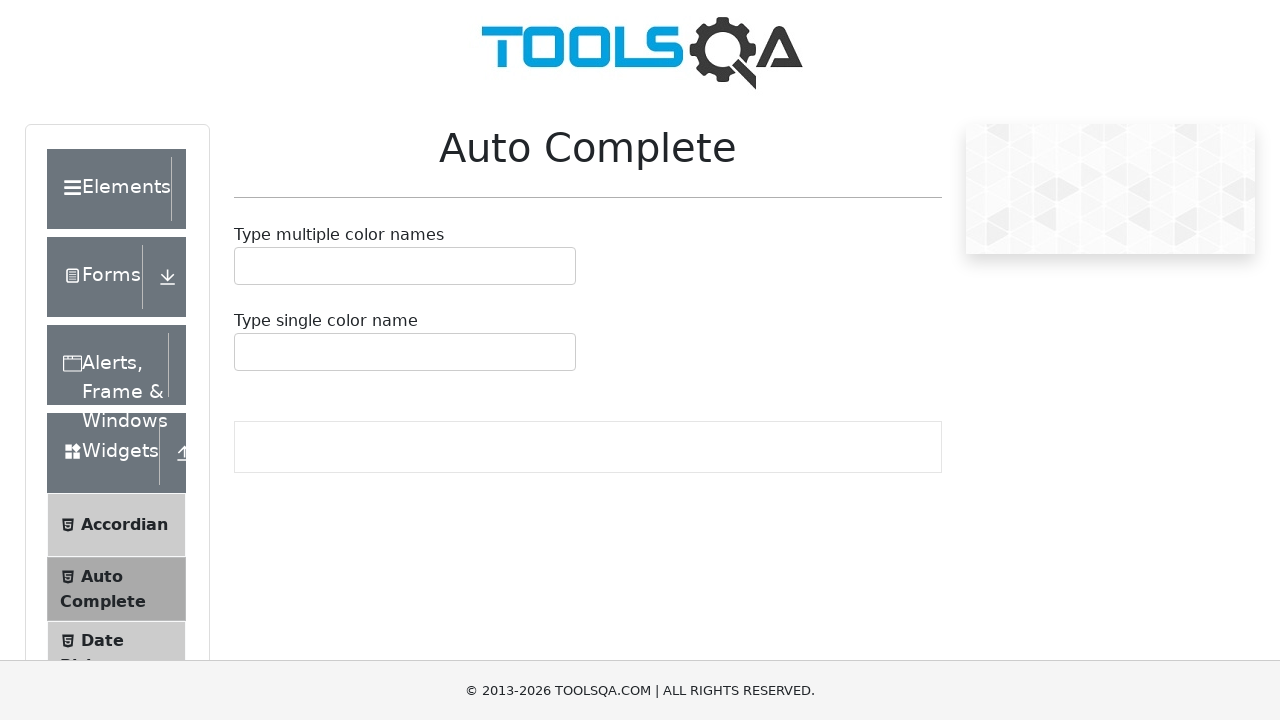

Clicked on the auto-complete input field at (405, 266) on div.auto-complete__value-container
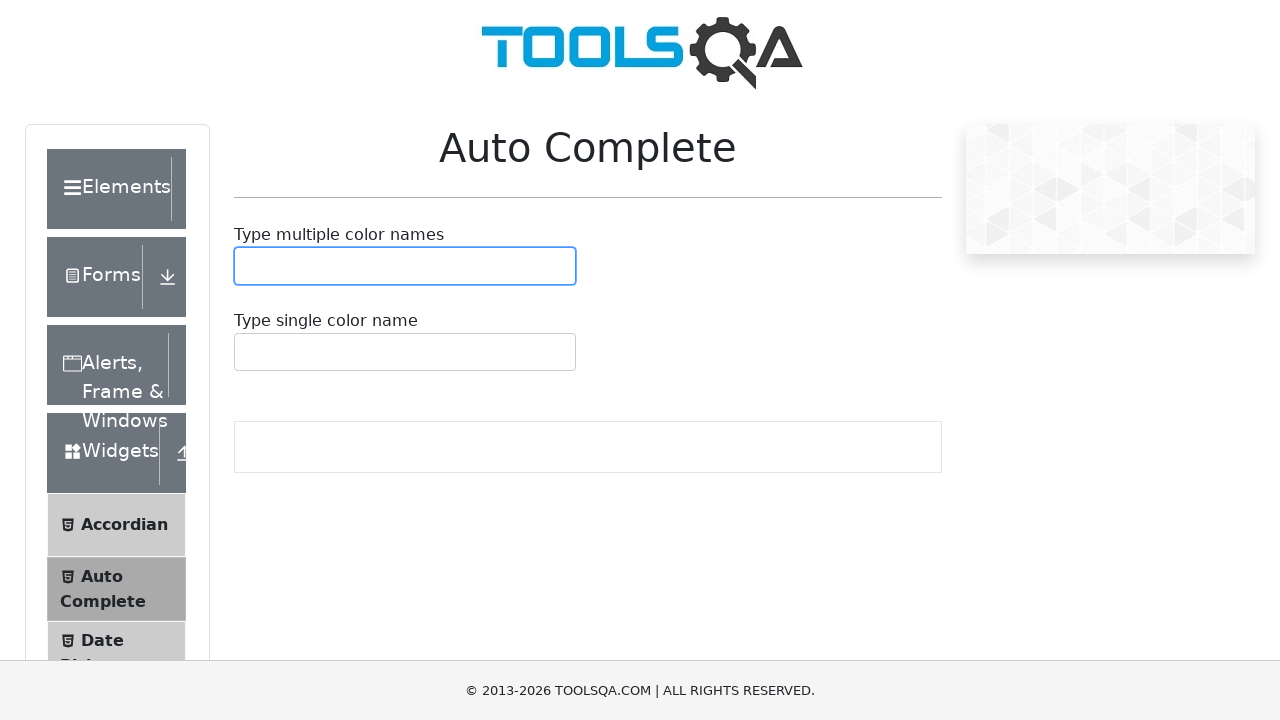

Typed 'b' to trigger auto-complete suggestions
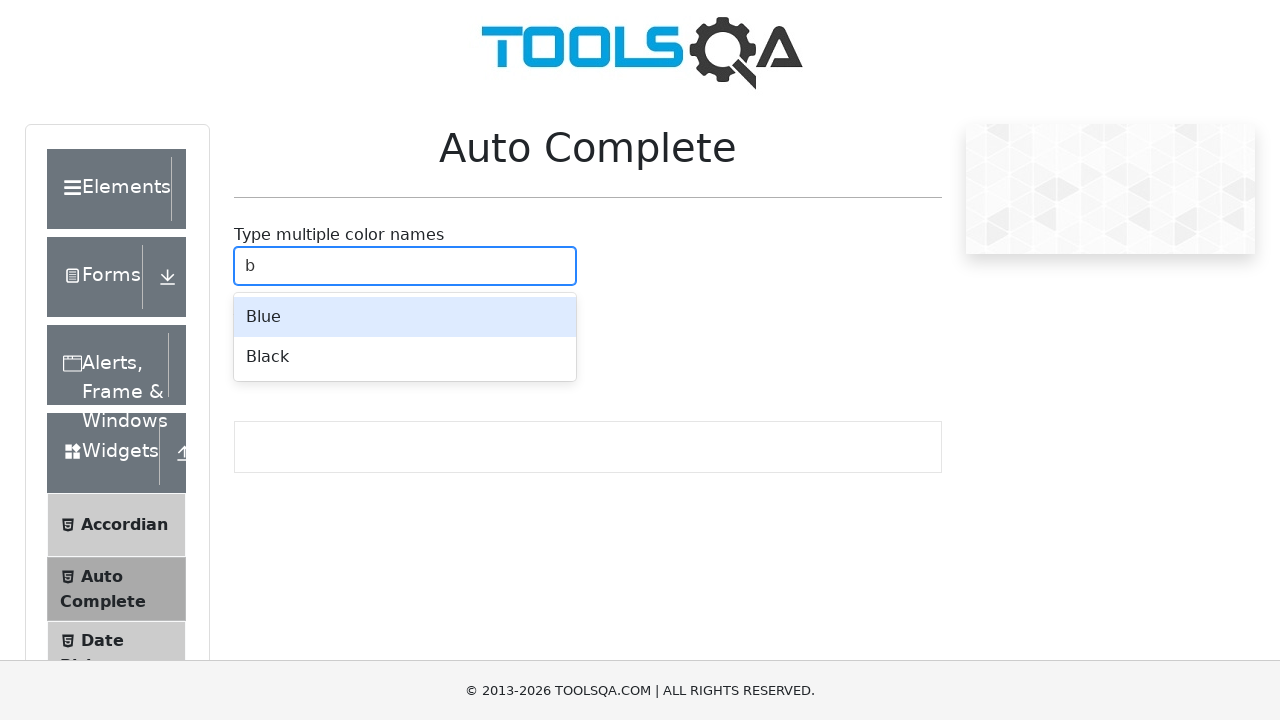

Waited for auto-complete suggestions to appear
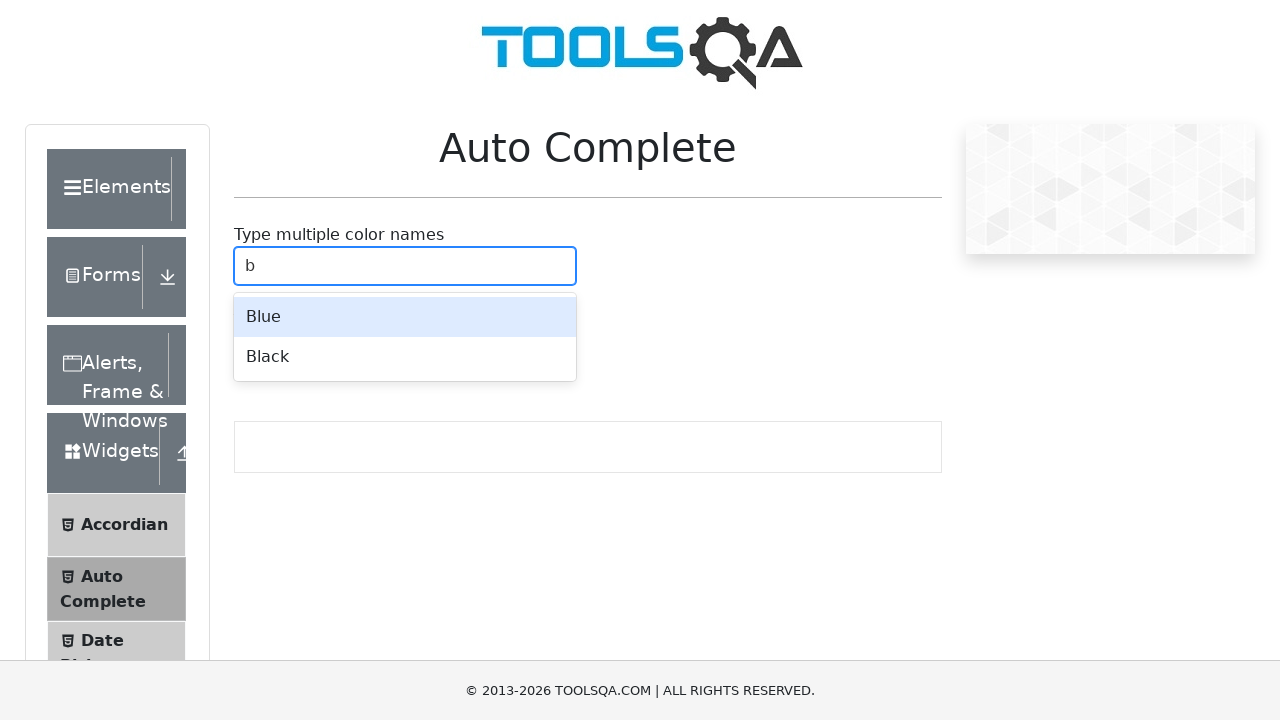

Pressed ArrowDown to highlight first option
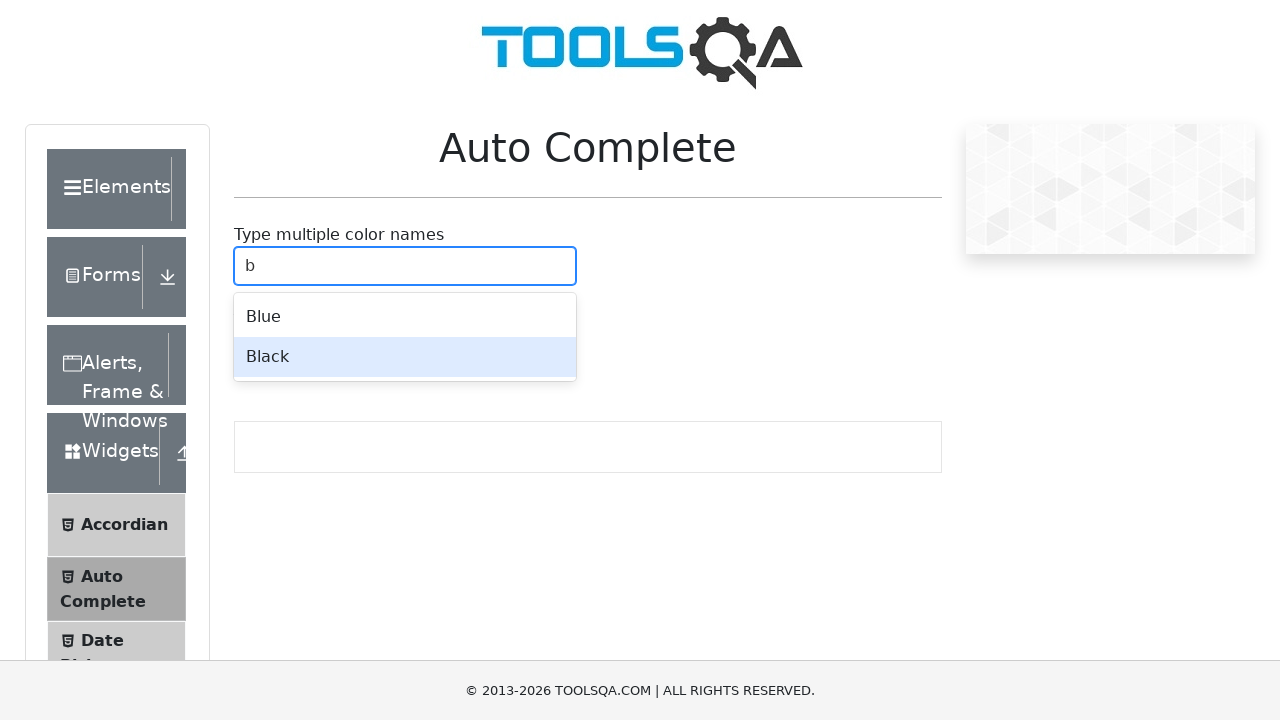

Pressed Enter to select the highlighted option
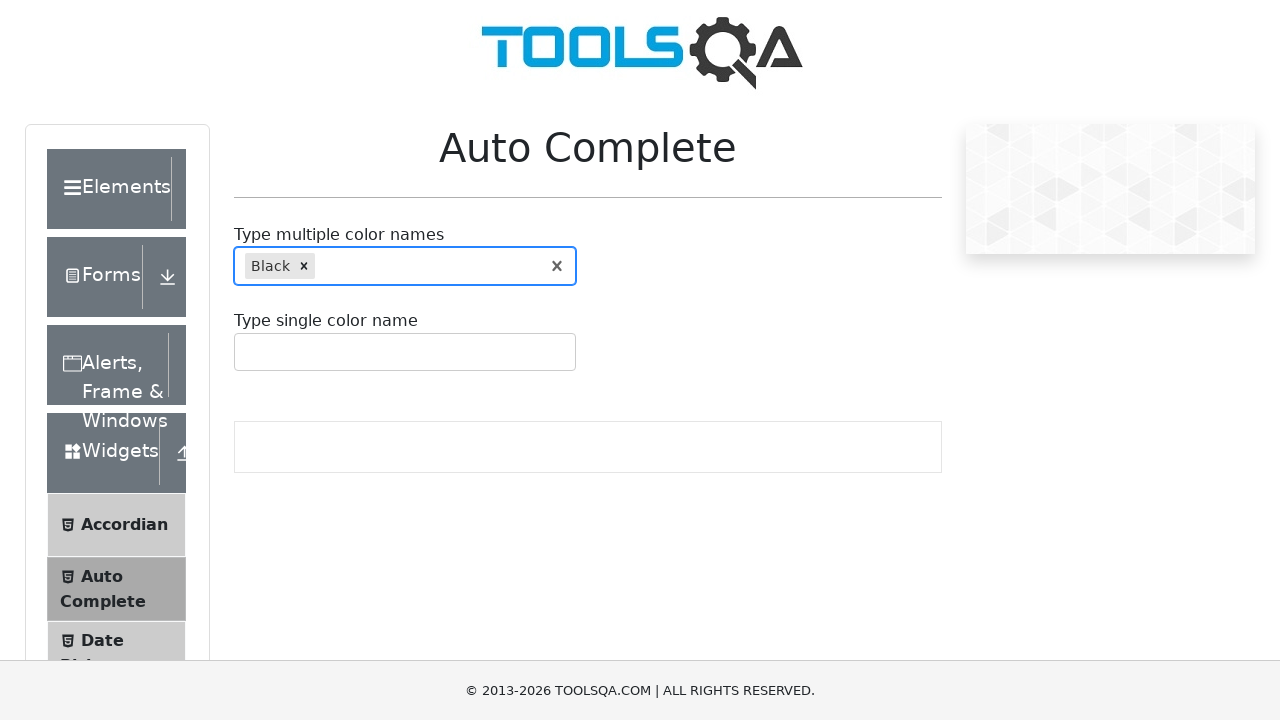

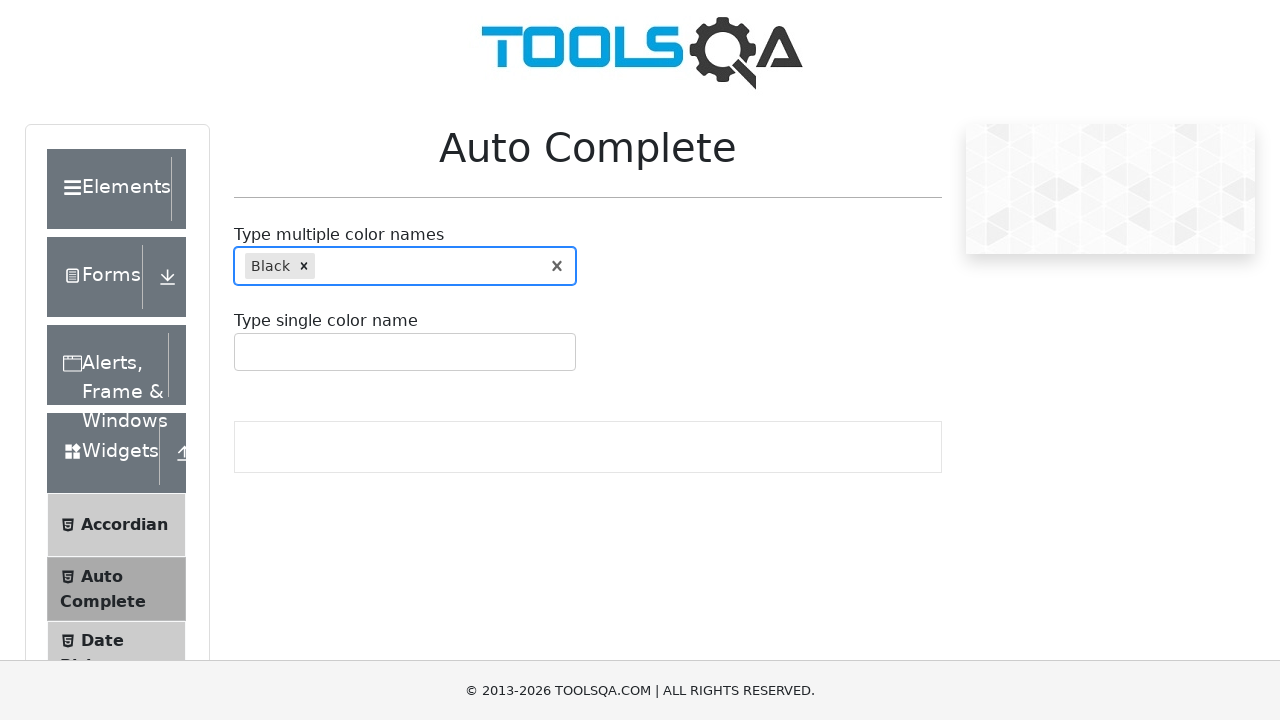